Tests right click functionality on a button and verifies the right click message appears

Starting URL: https://demoqa.com/buttons

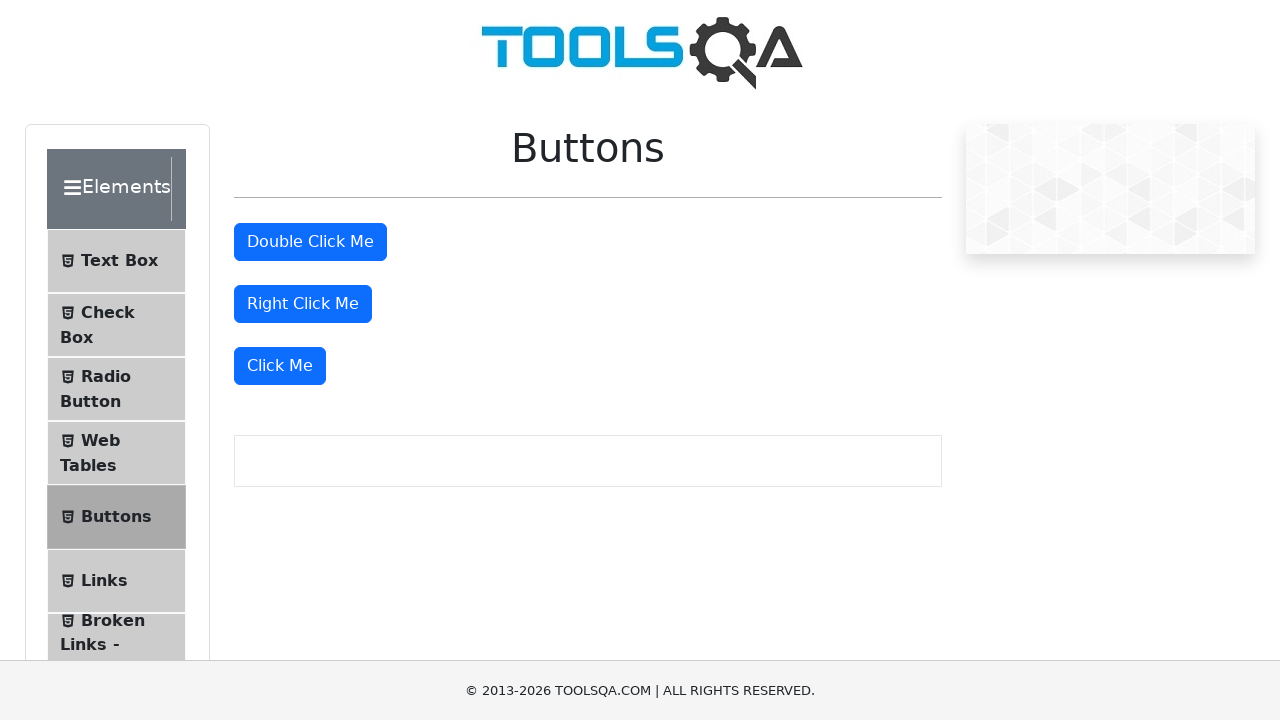

Waited for Buttons page to load
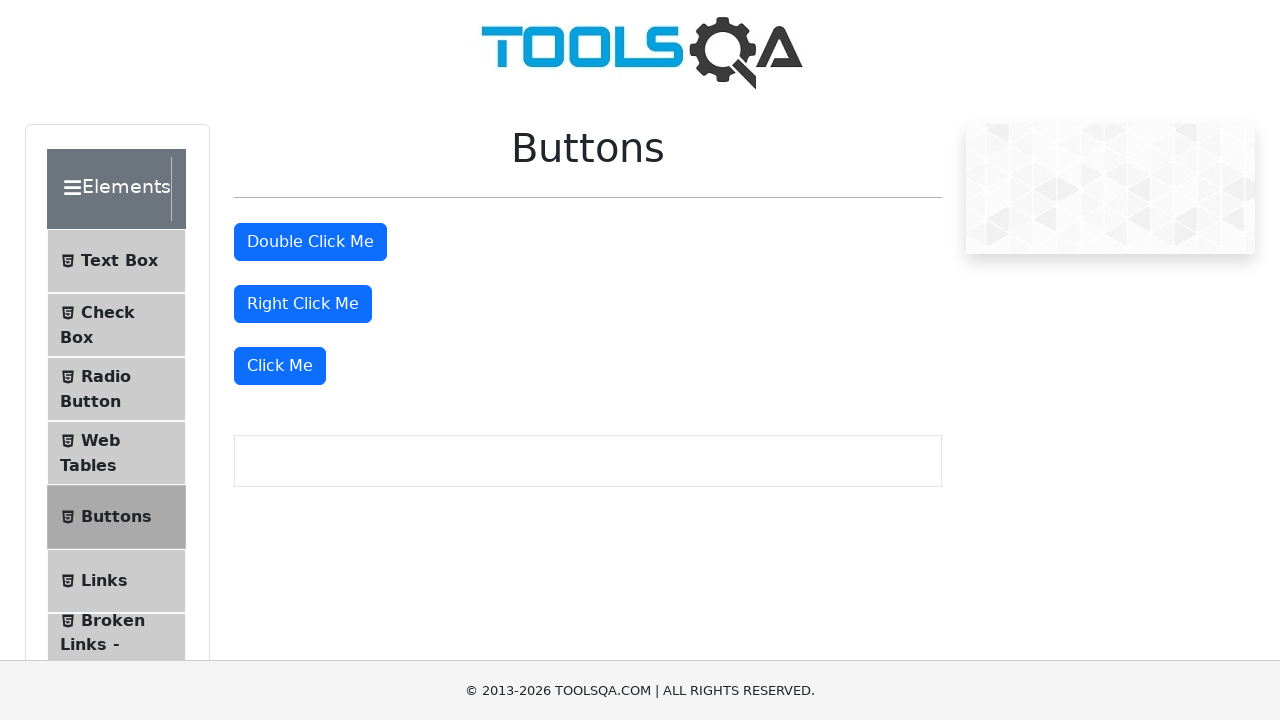

Scrolled to button area
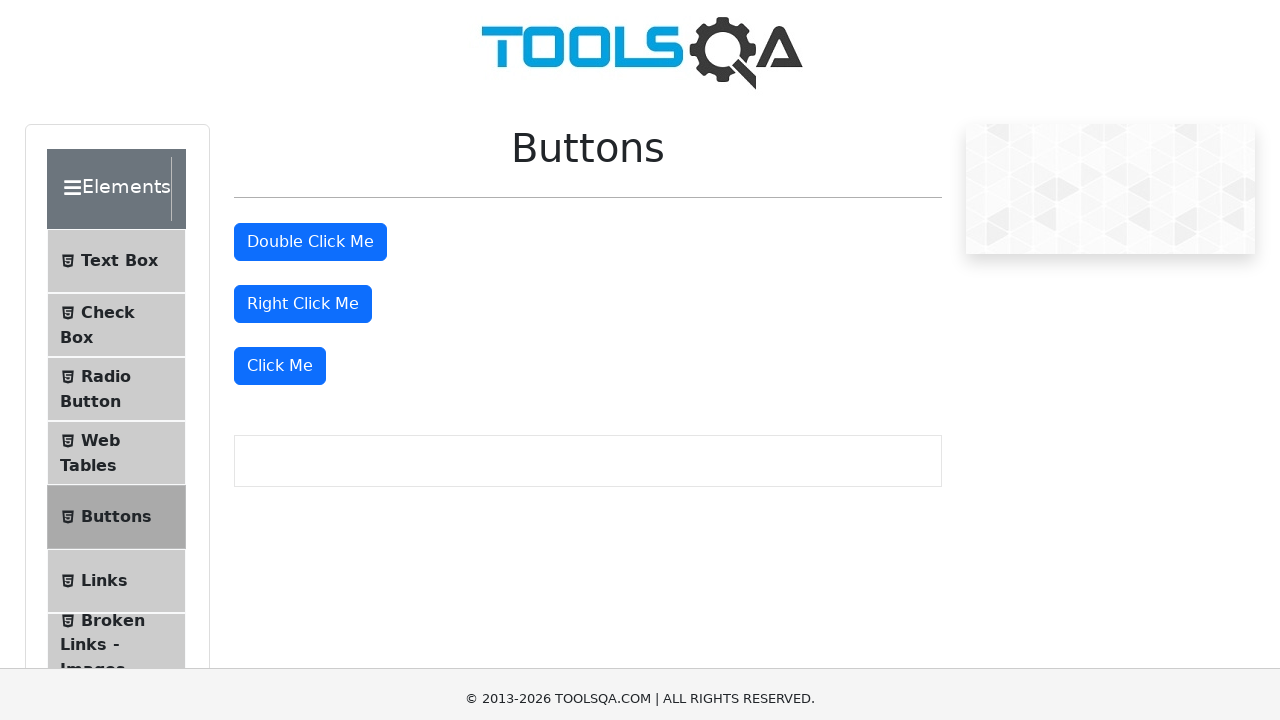

Right clicked the right click button at (303, 19) on #rightClickBtn
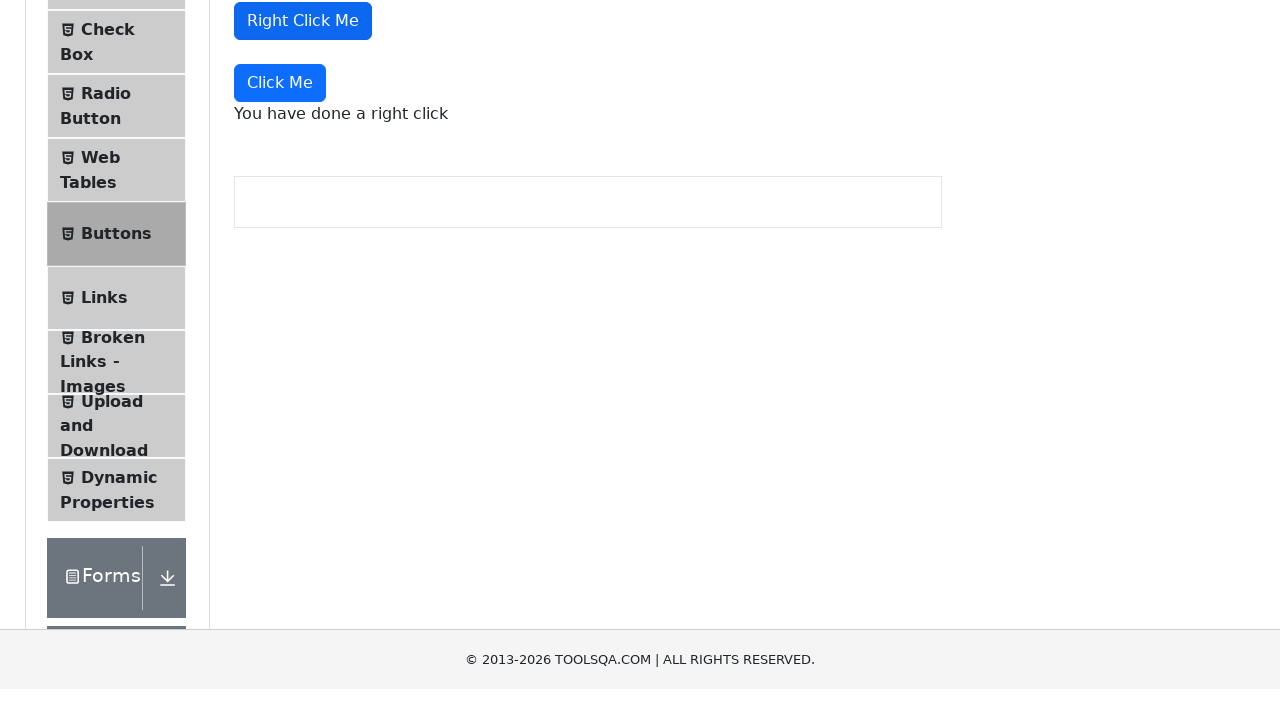

Right click message appeared on page
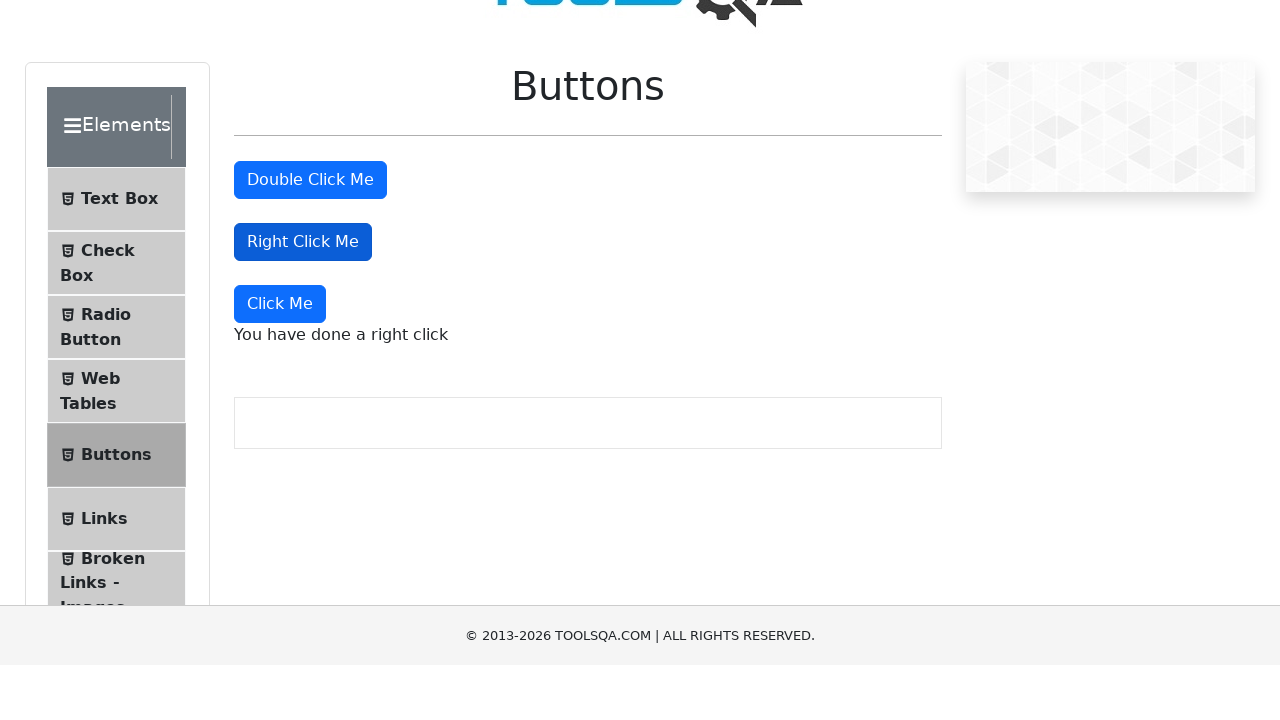

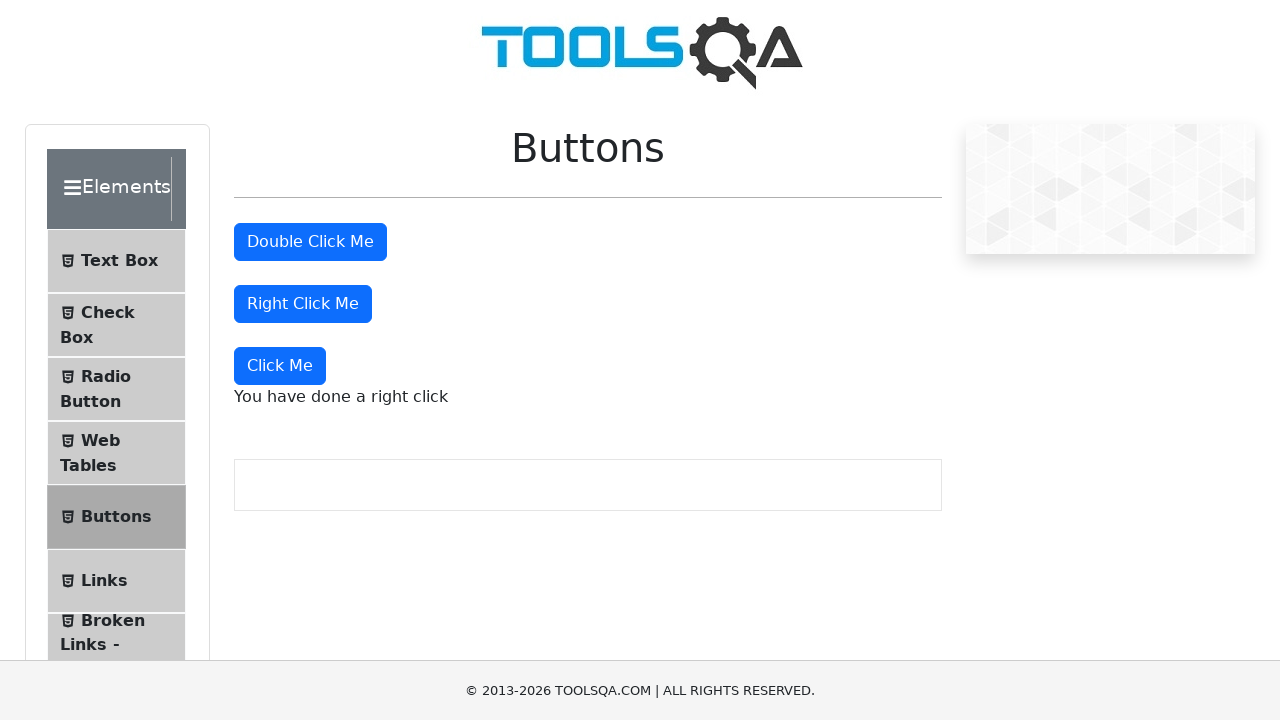